Tests screenshot functionality by verifying element visibility and taking full page and partial element screenshots

Starting URL: https://rahulshettyacademy.com/AutomationPractice/

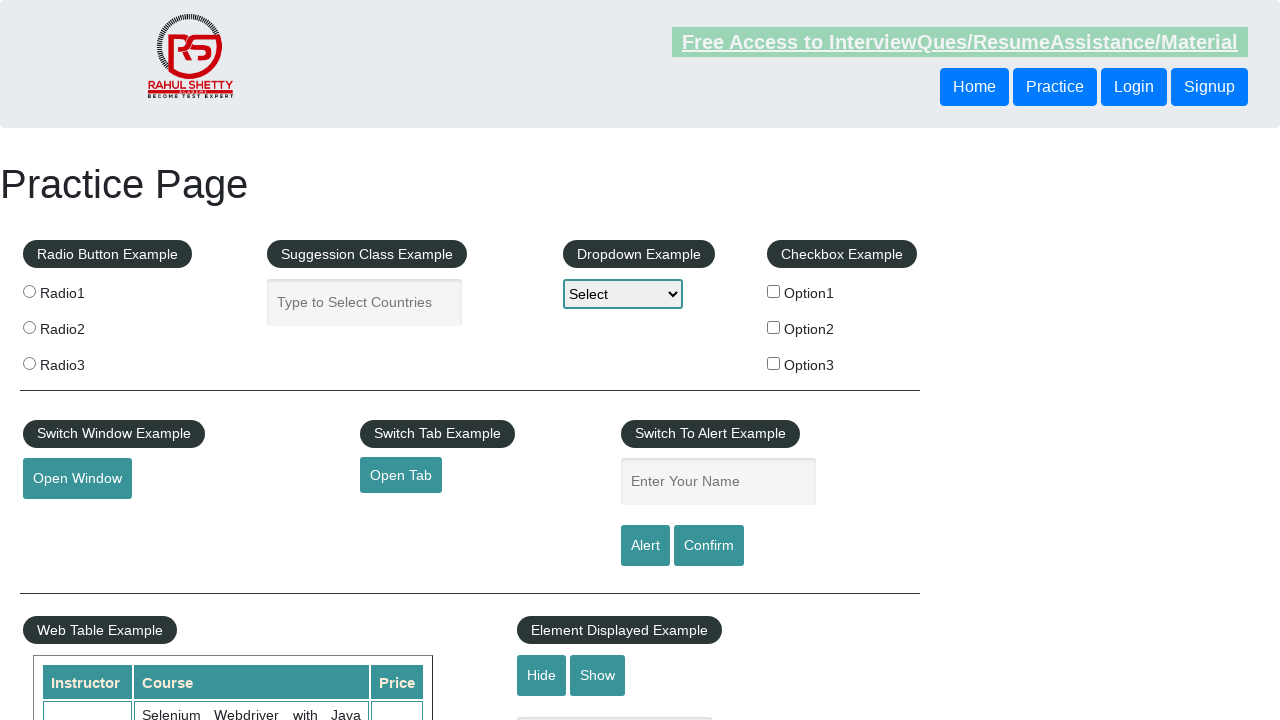

Verified displayed text is visible
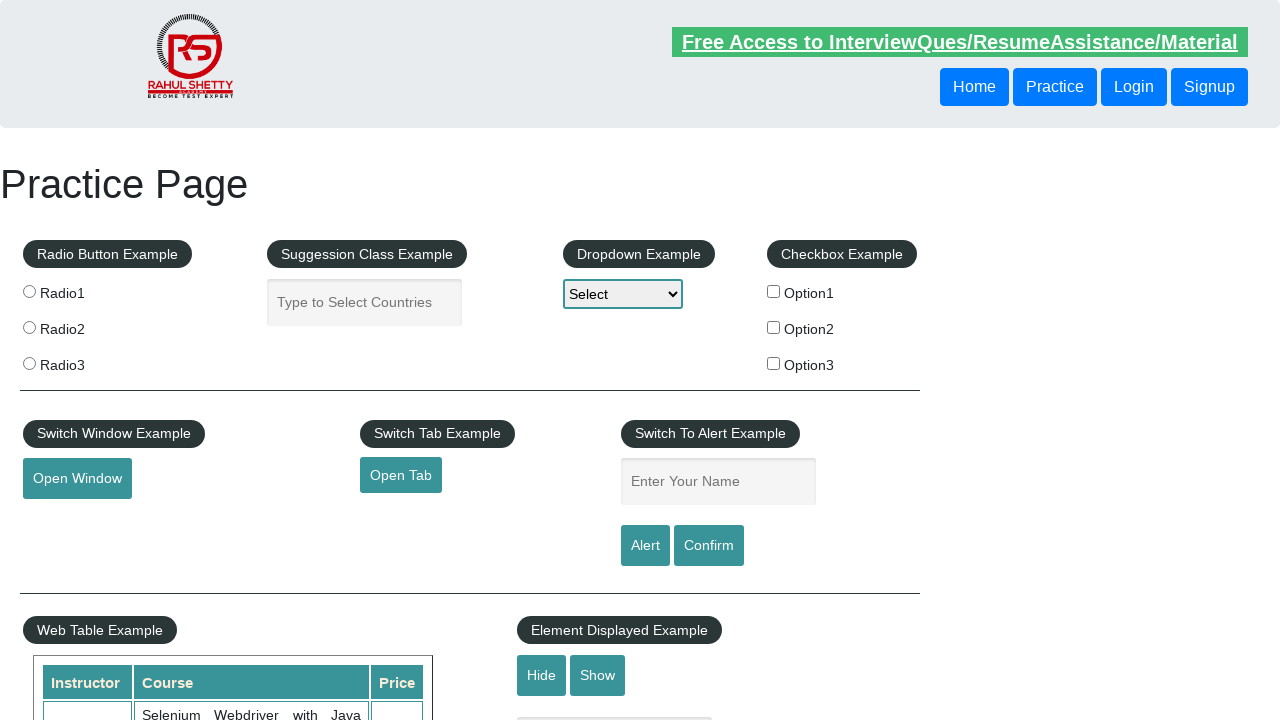

Clicked hide textbox button at (542, 675) on #hide-textbox
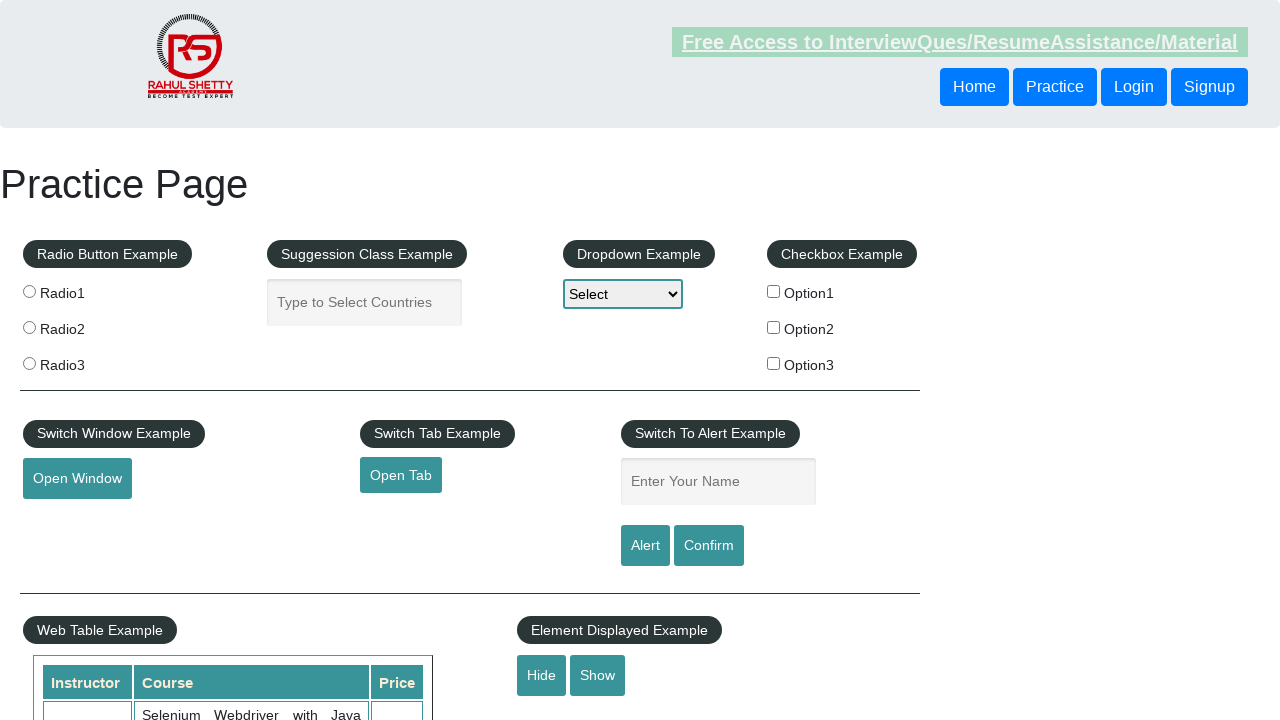

Verified displayed text is now hidden
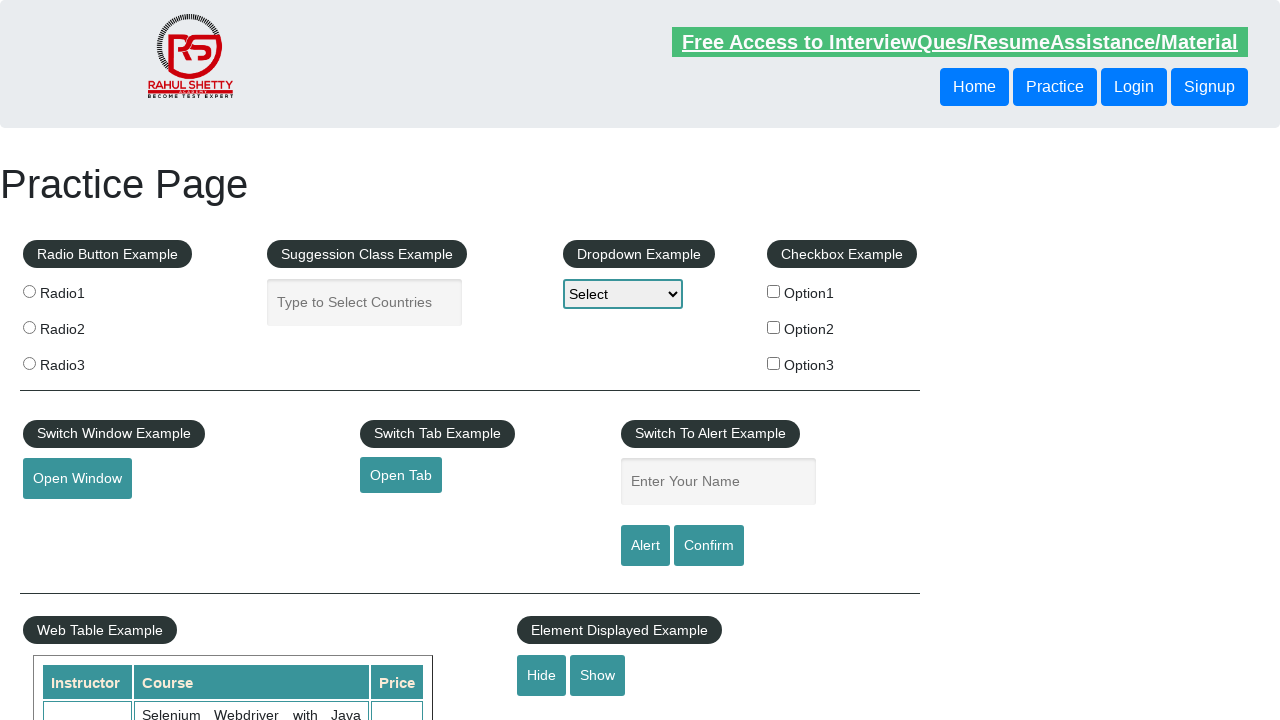

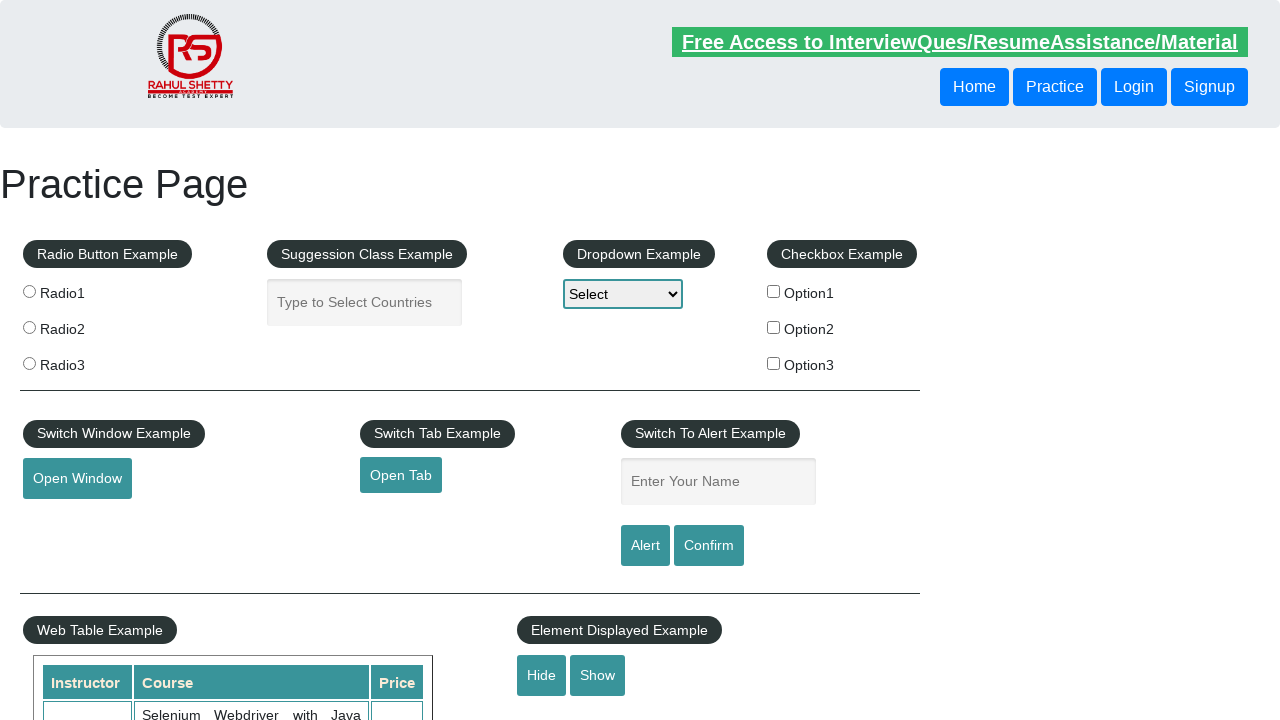